Negative test on Canadian Tesla site that attempts to submit form with Zip Code field empty to verify postal code validation.

Starting URL: https://www.tesla.com/en_ca/we-robot

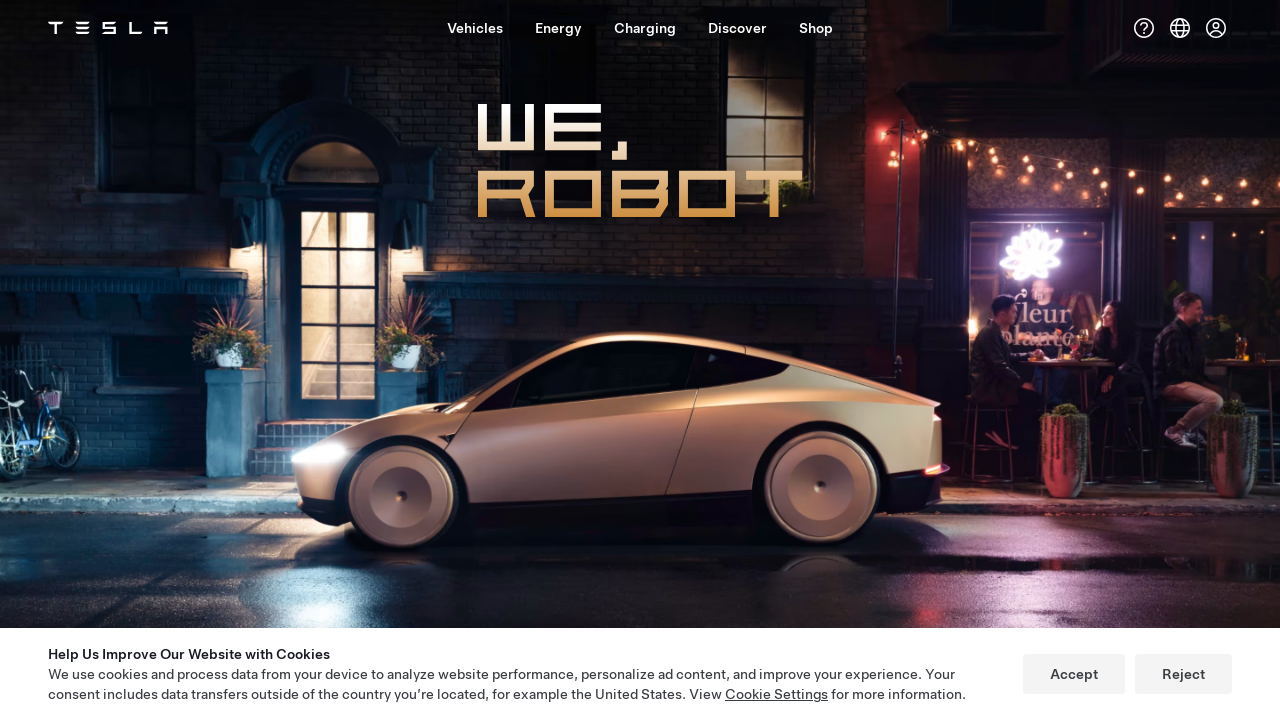

Pressed Escape to close any overlays
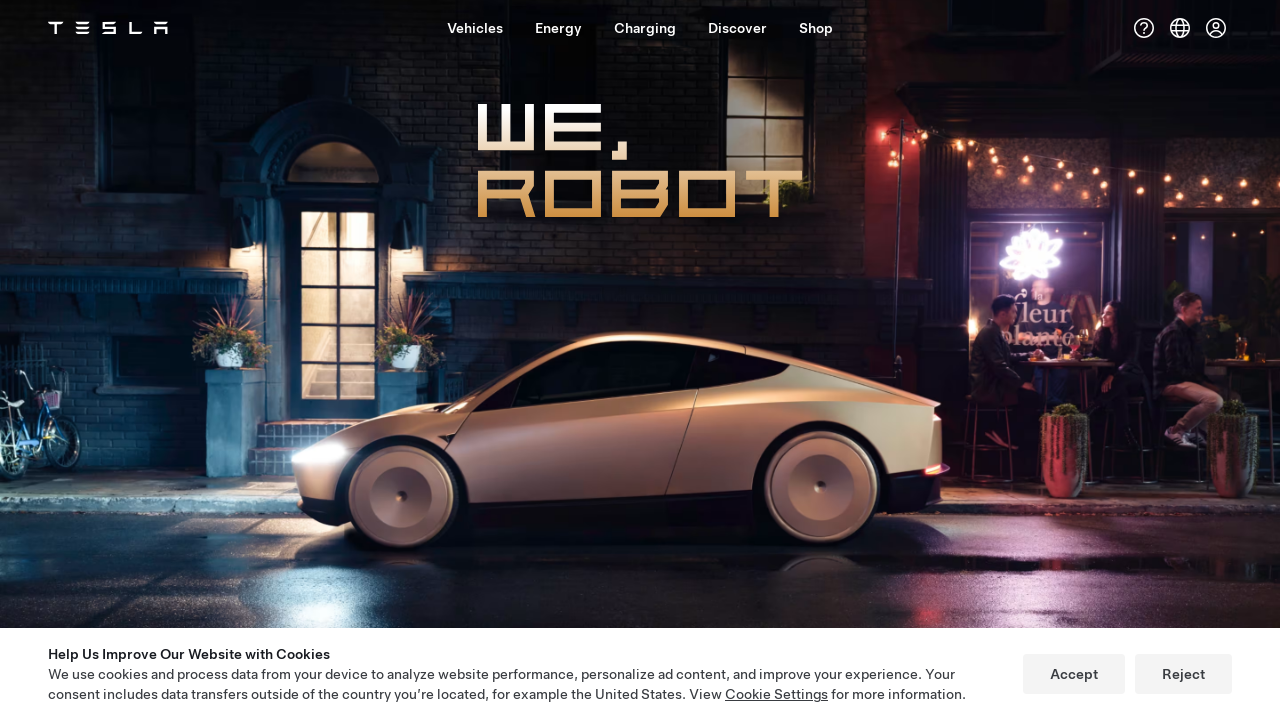

Scrolled to form section at coordinates (214, 4700)
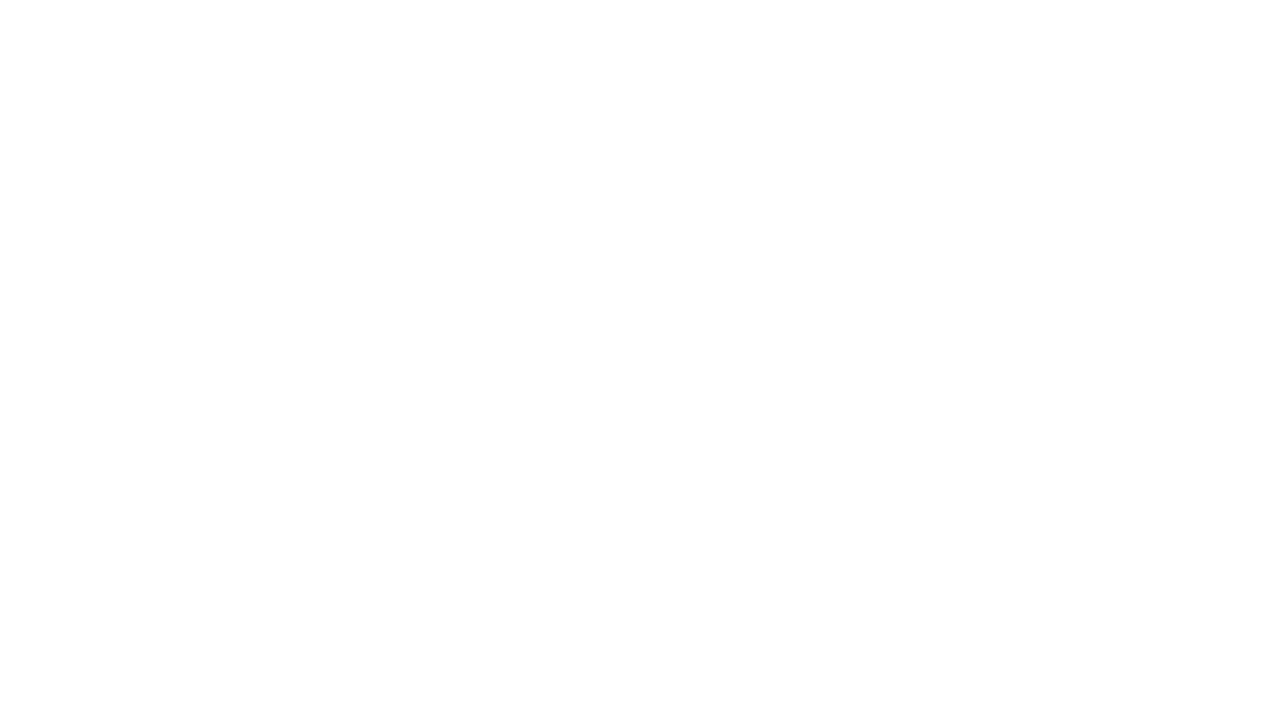

Filled firstName field with 'Robert' on input[name='firstName']
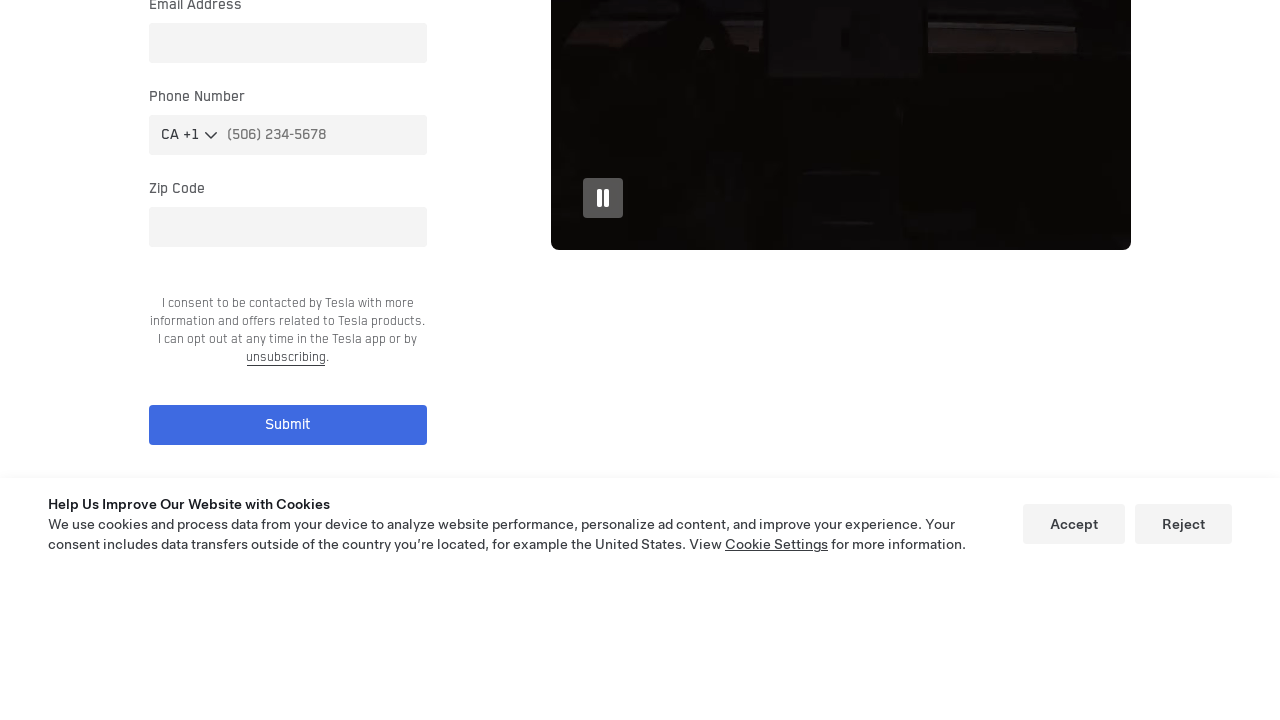

Filled lastName field with 'Williams' on input[name='lastName']
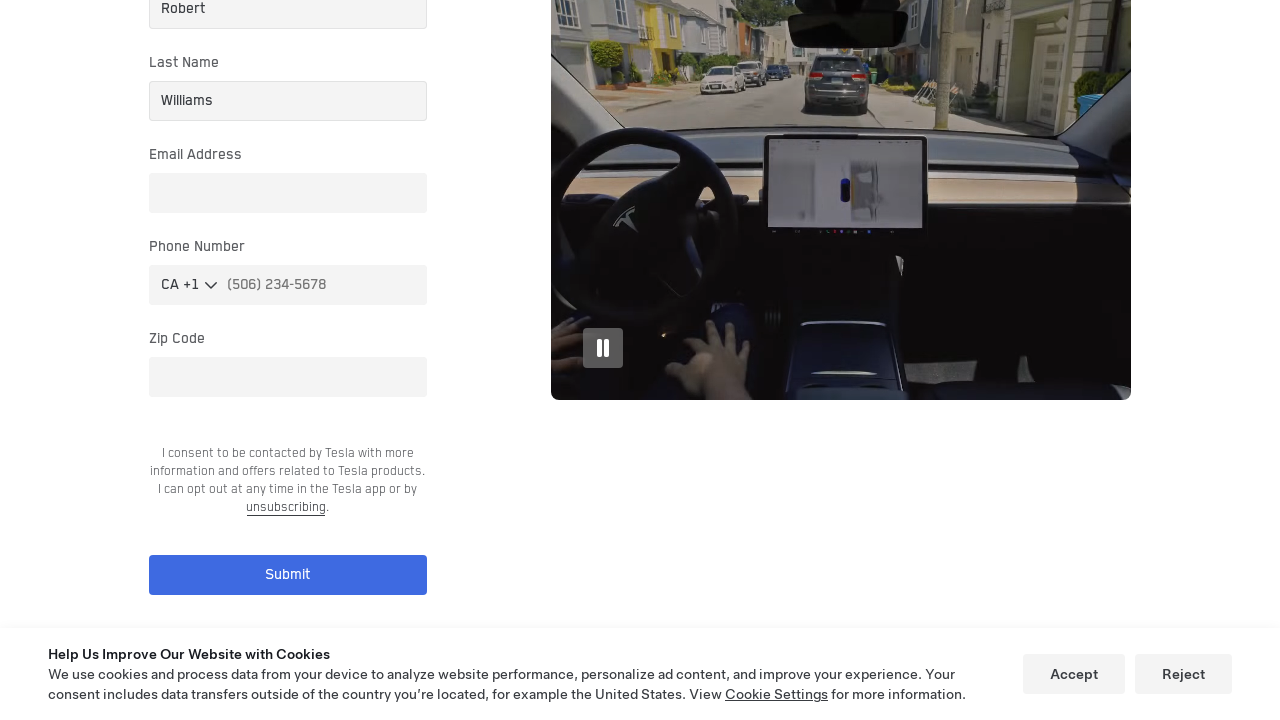

Filled email field with 'robert.williams.test@yopmail.com' on input[name='email']
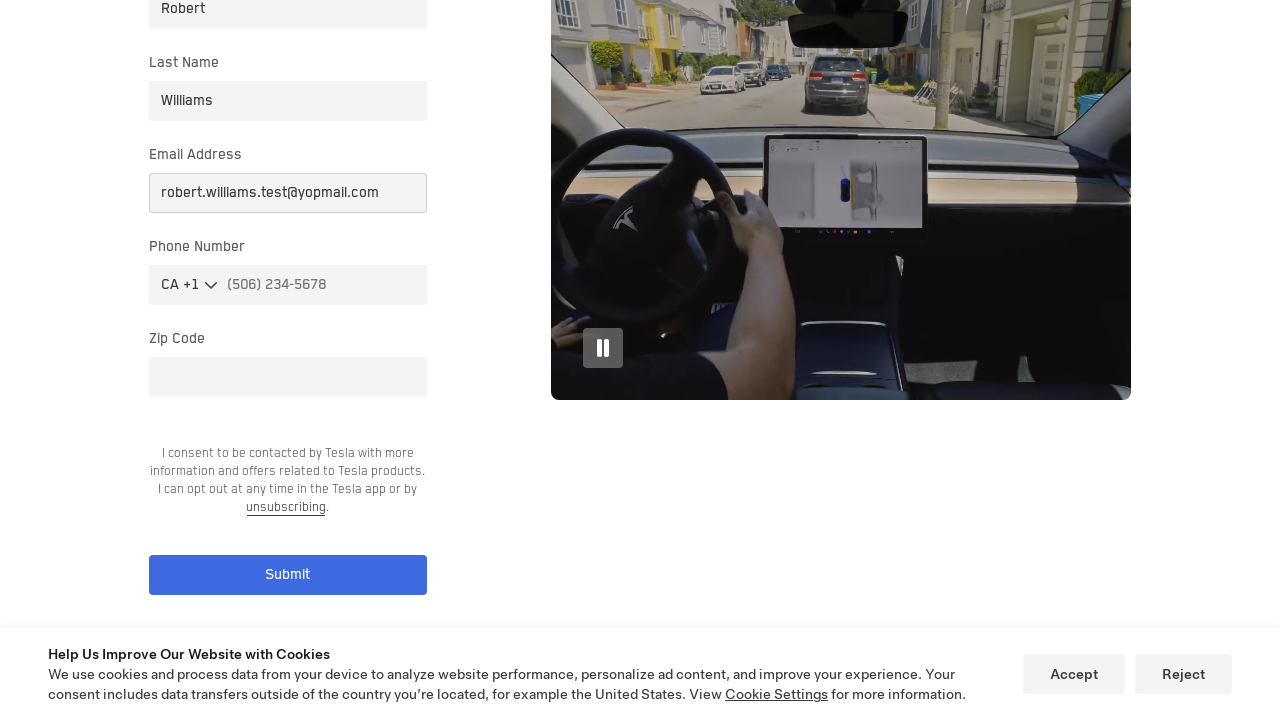

Filled phone field with '(415) 555-1234' on input[name='phone']
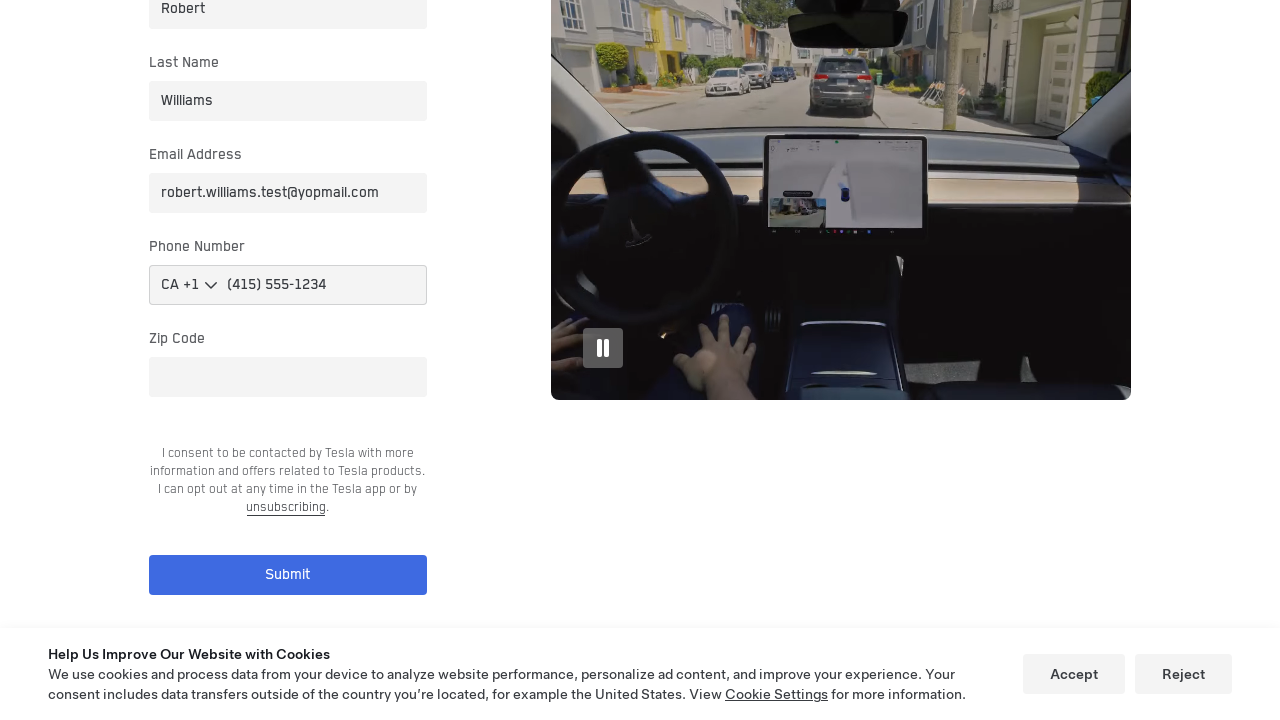

Left zip code field empty to test validation on input[name='zip']
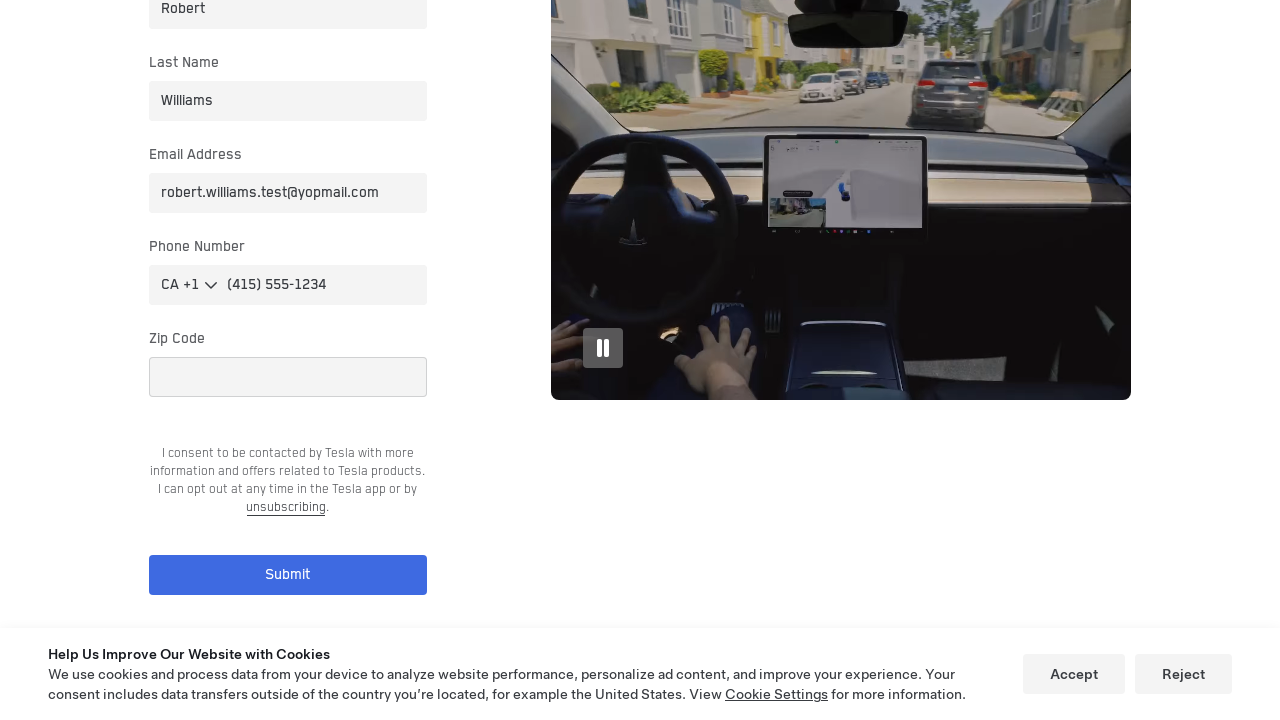

Clicked Submit button with empty zip code field at (288, 575) on xpath=//button[contains(.,'Submit')]
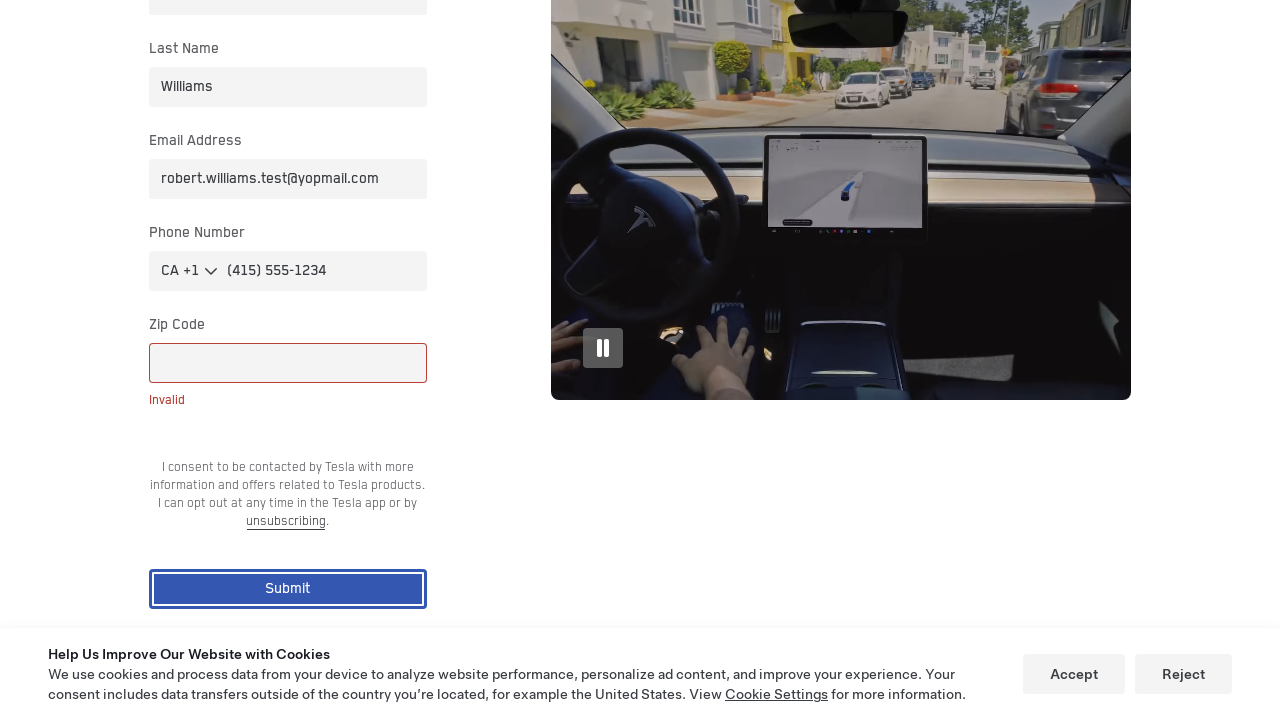

Verified zip code field is still visible, confirming form submission was blocked due to validation error
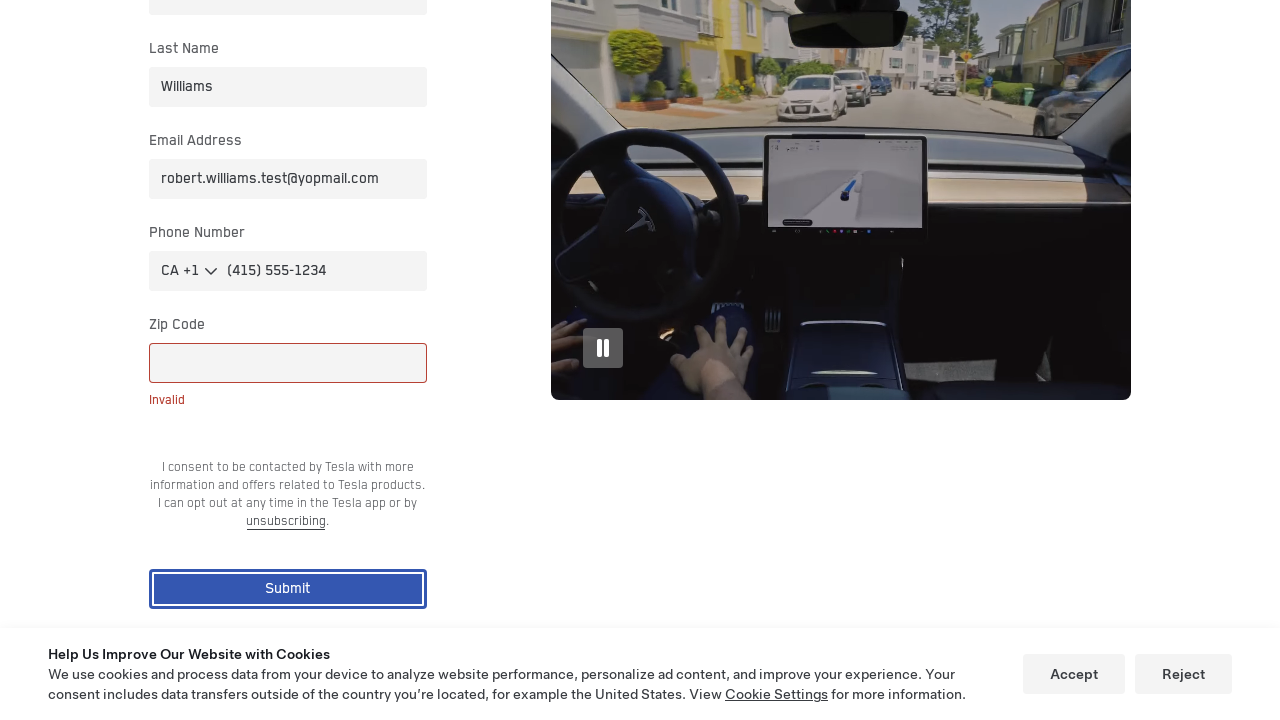

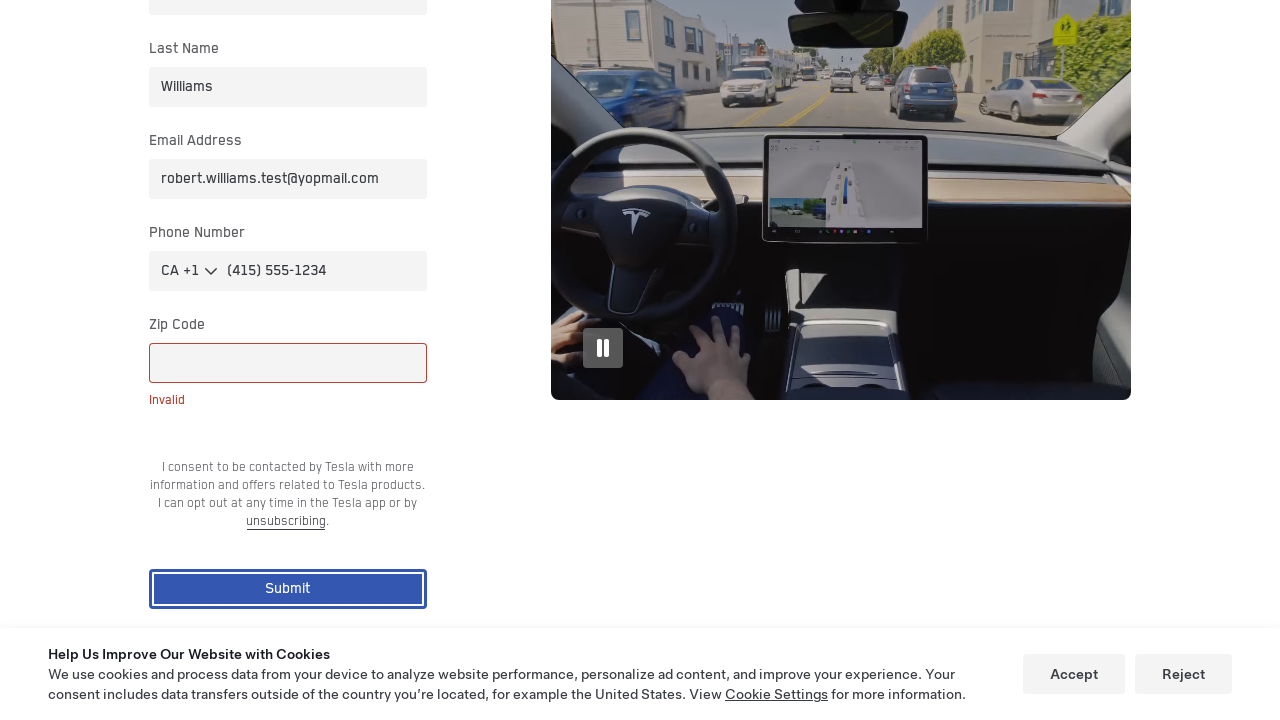